Tests selecting a country from dropdown and verifying the selected value

Starting URL: https://letcode.in/dropdowns

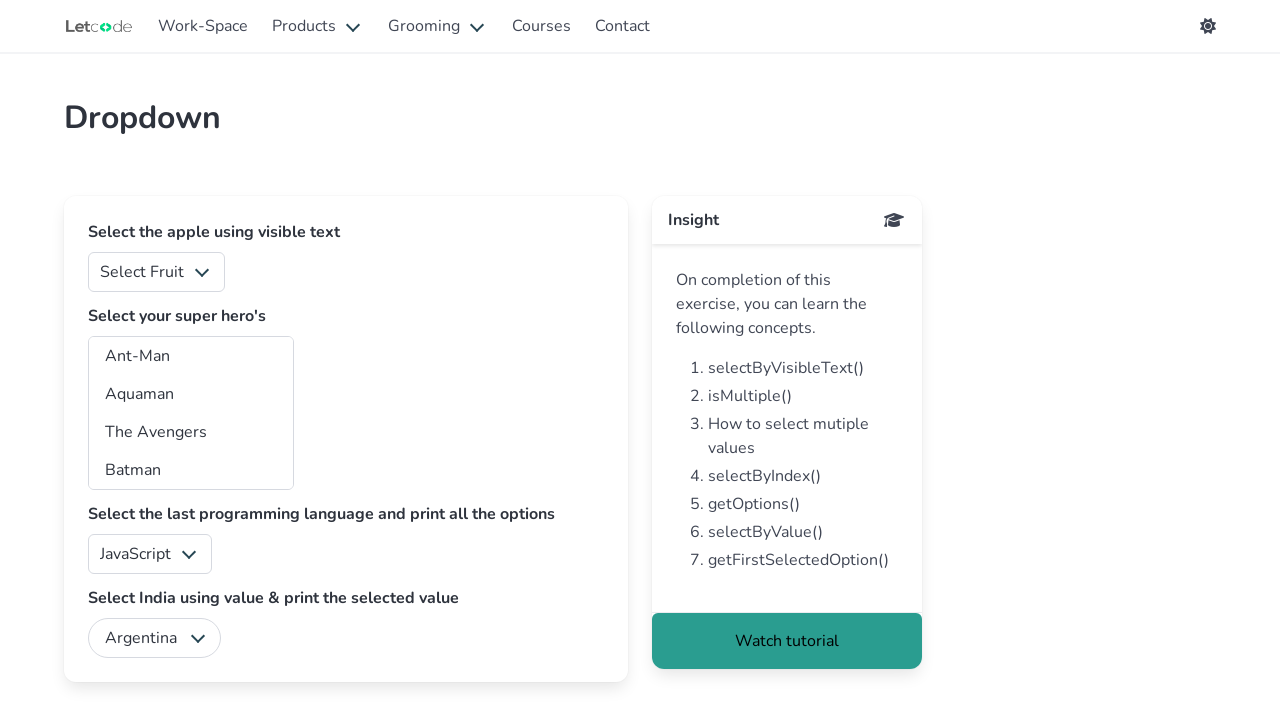

Selected 'India' from the country dropdown on #country
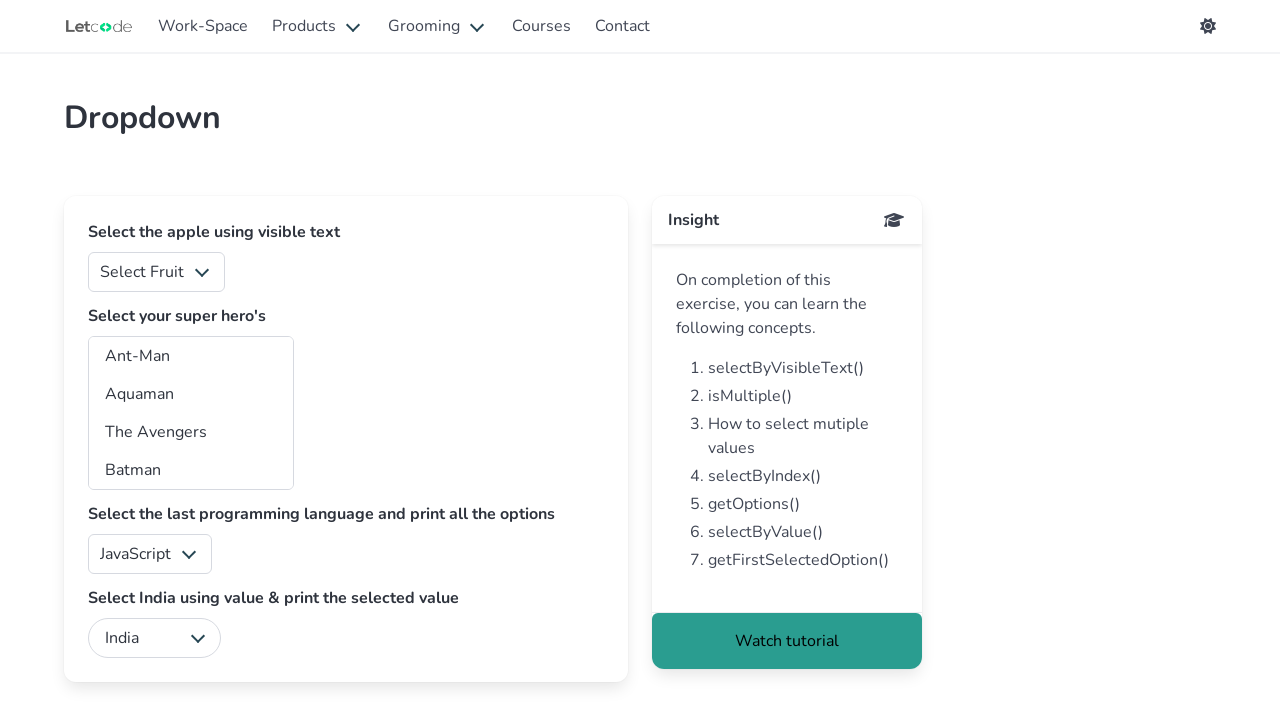

Retrieved selected value from country dropdown
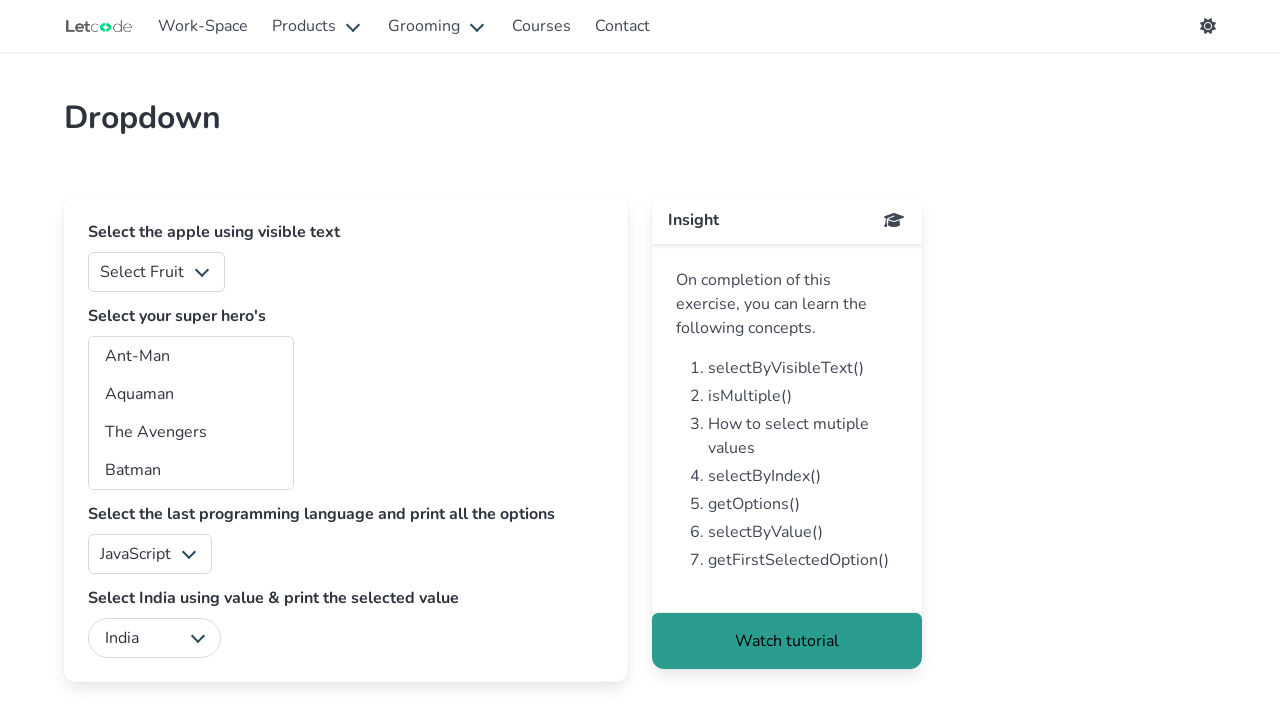

Verified that 'India' is the selected value
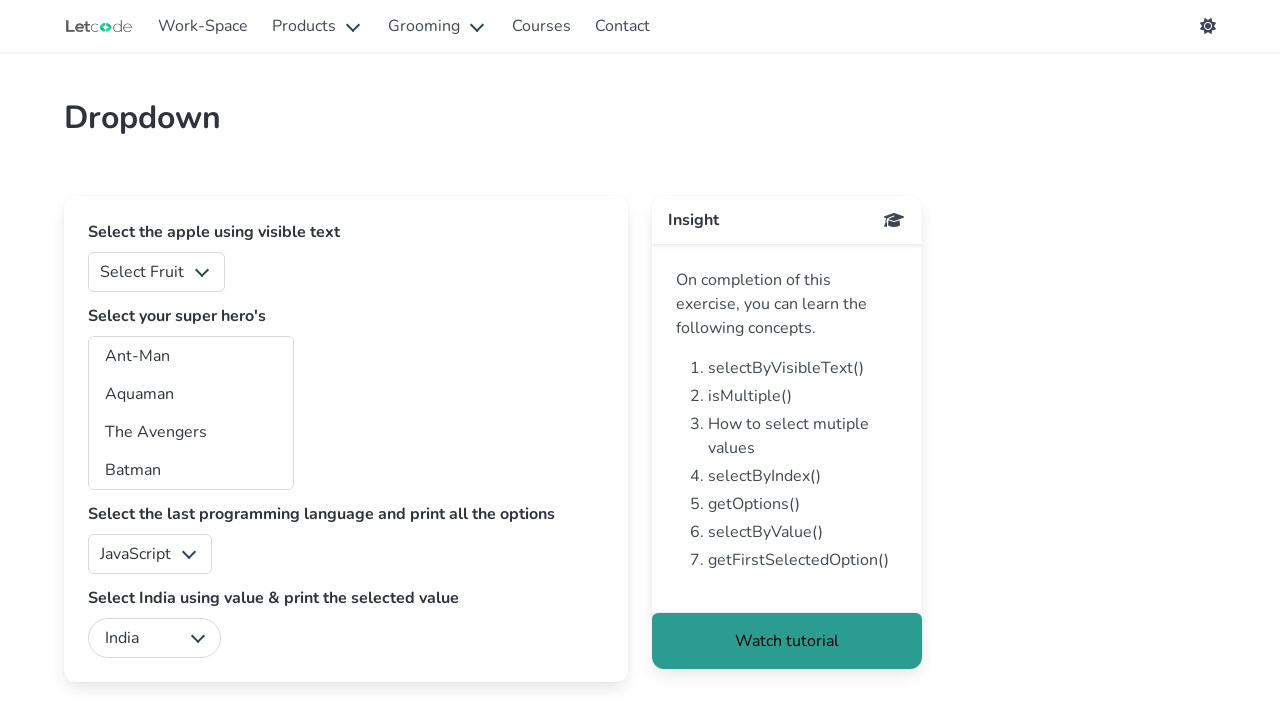

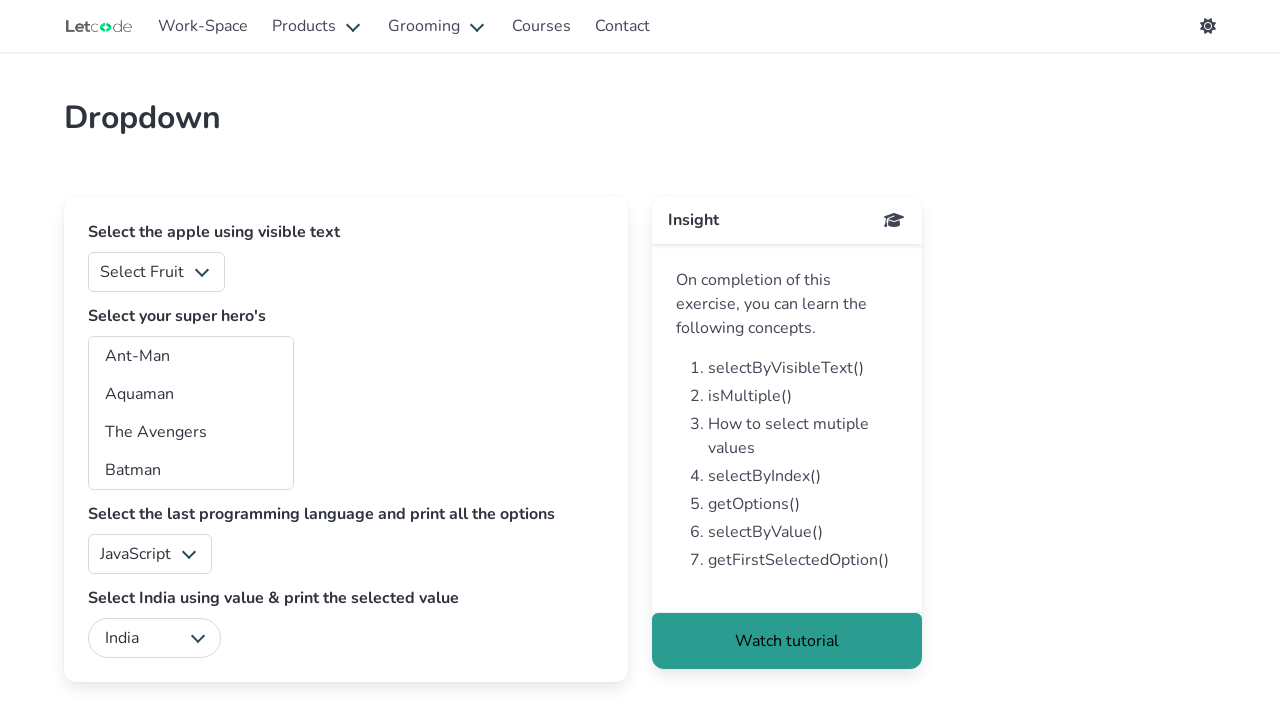